Tests a click counter functionality by clicking a button 5 times and verifying the counter increments correctly

Starting URL: https://qaclickcounter.ccbp.tech/

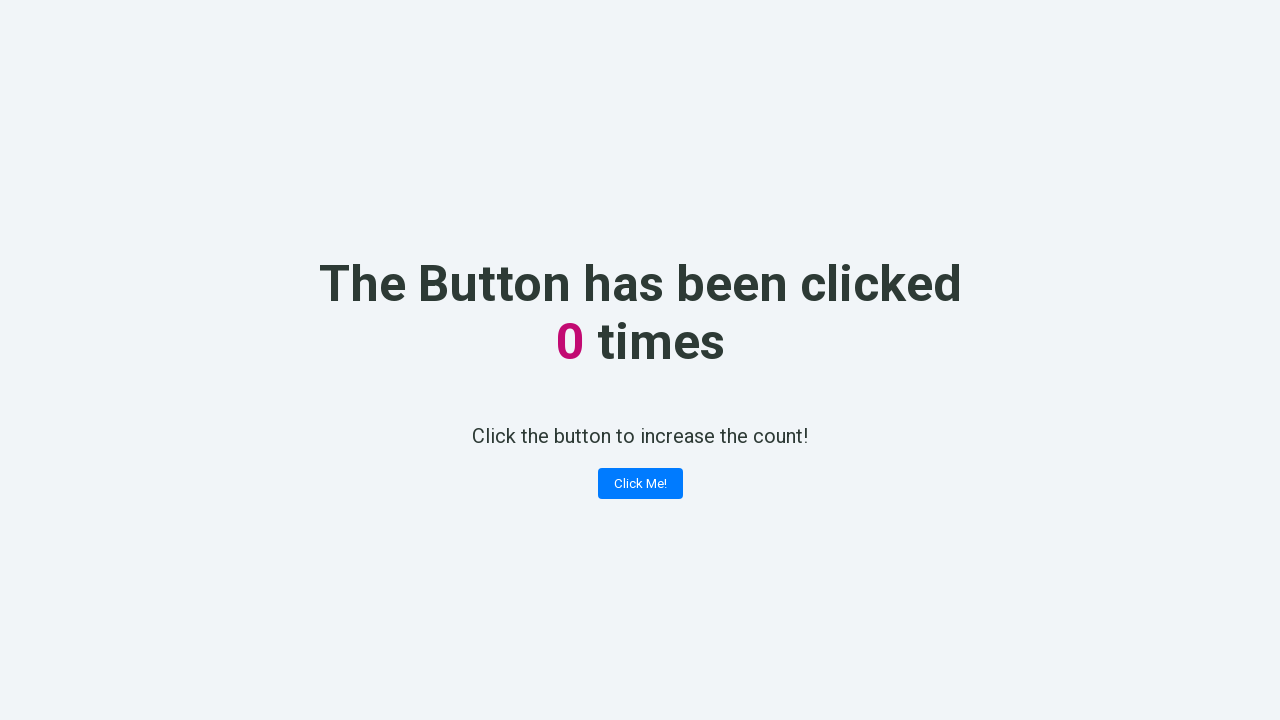

Navigated to click counter application
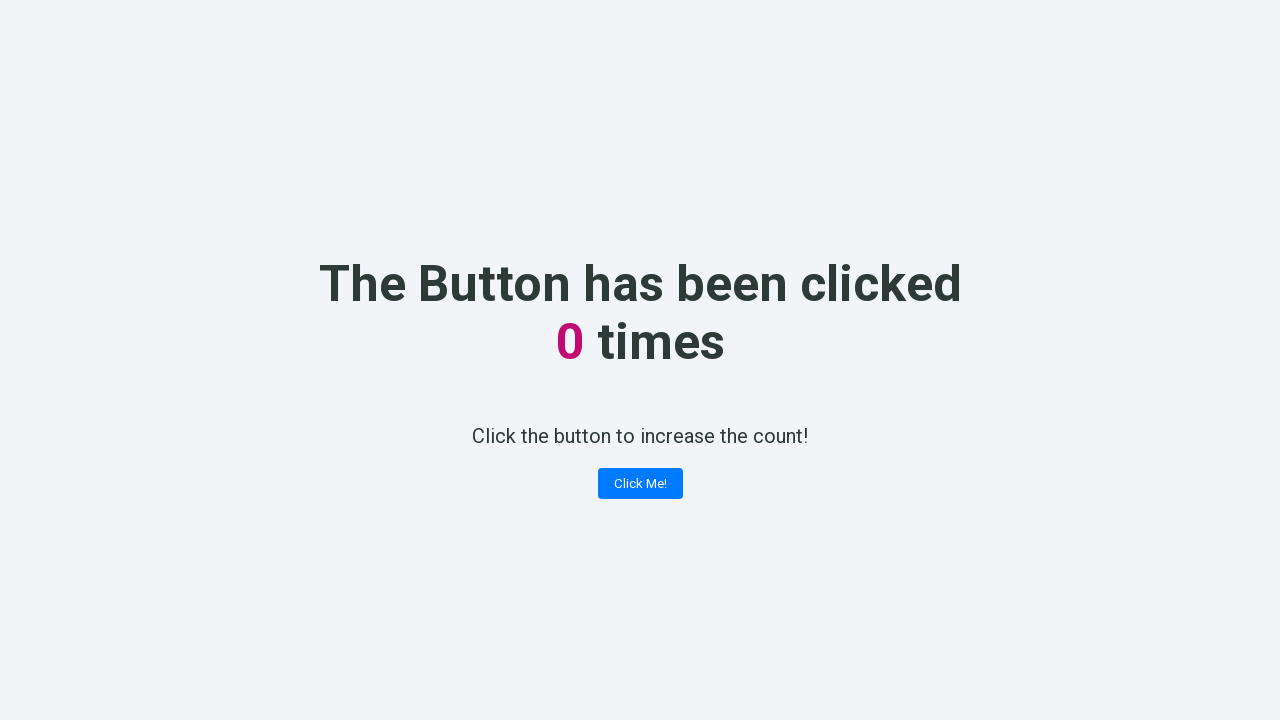

Clicked the 'Click Me!' button (click 1 of 5) at (640, 484) on .button
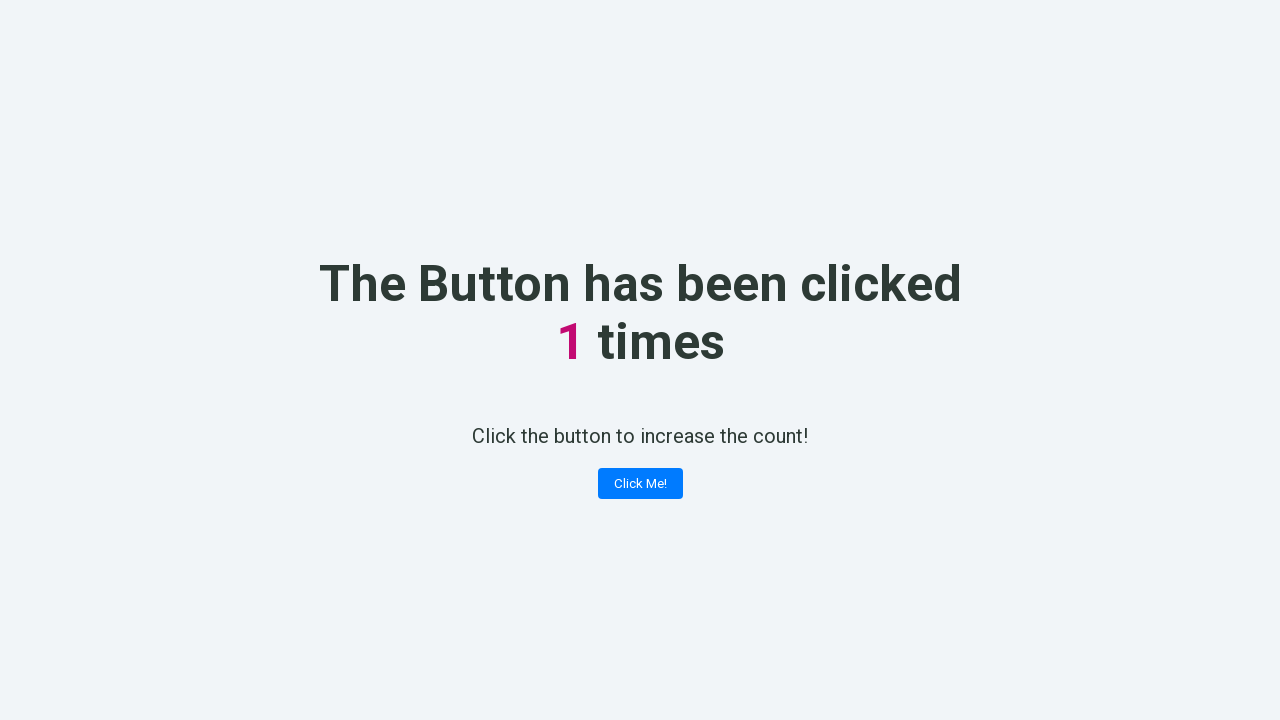

Clicked the 'Click Me!' button (click 2 of 5) at (640, 484) on .button
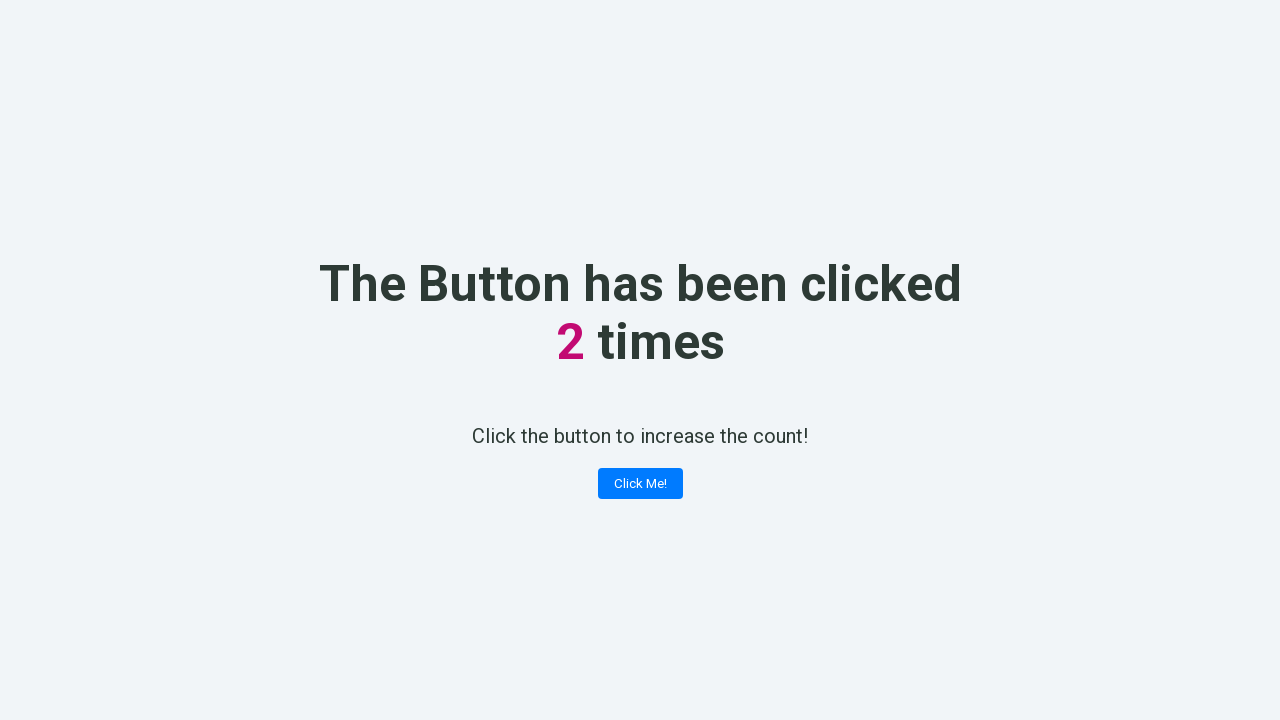

Clicked the 'Click Me!' button (click 3 of 5) at (640, 484) on .button
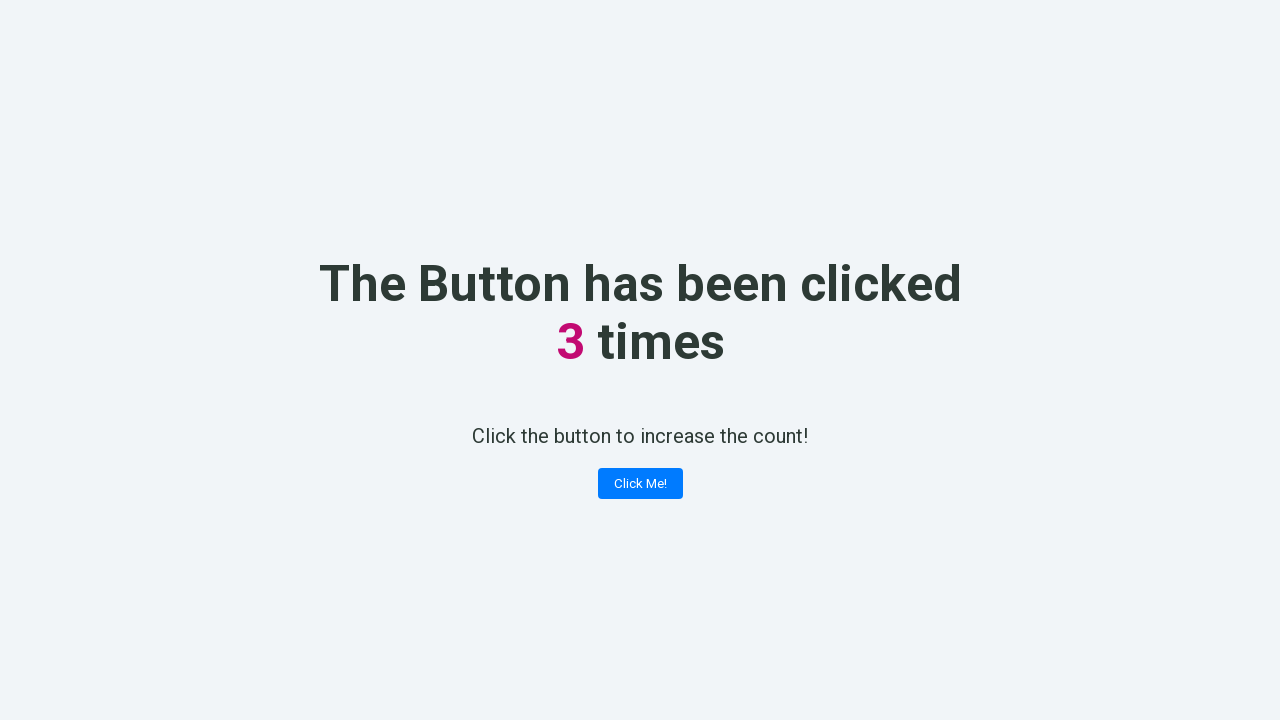

Clicked the 'Click Me!' button (click 4 of 5) at (640, 484) on .button
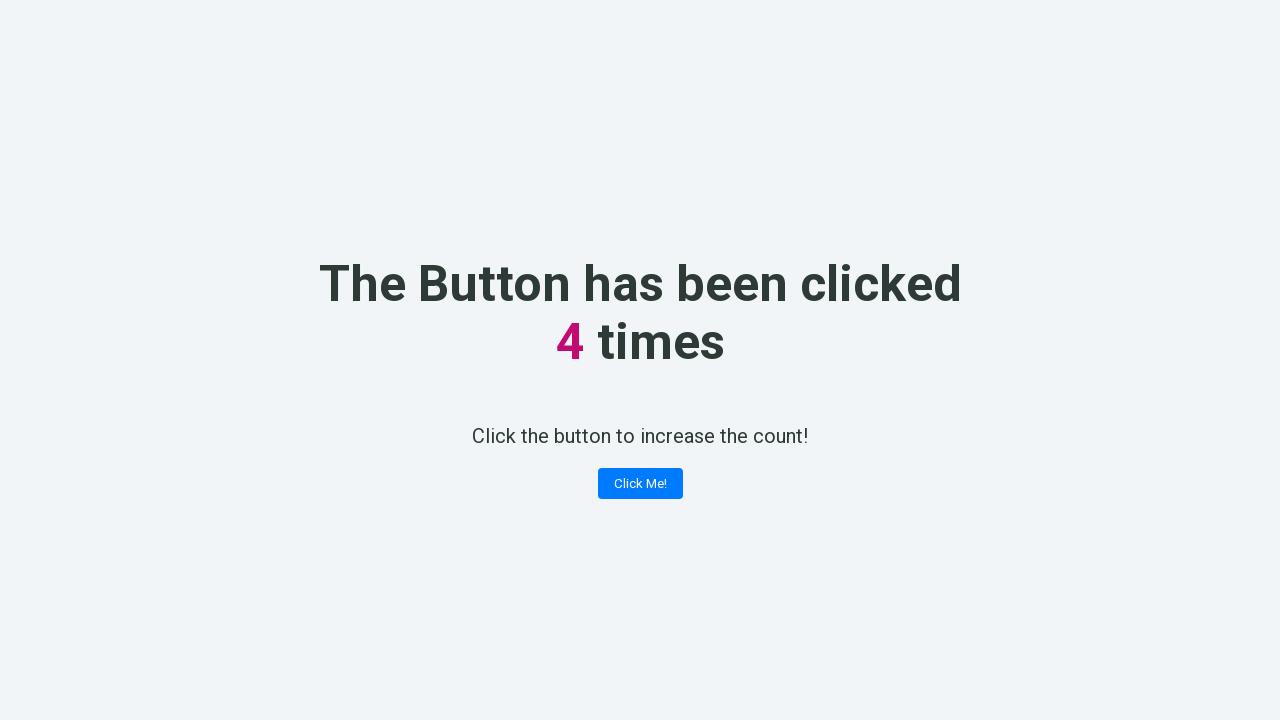

Clicked the 'Click Me!' button (click 5 of 5) at (640, 484) on .button
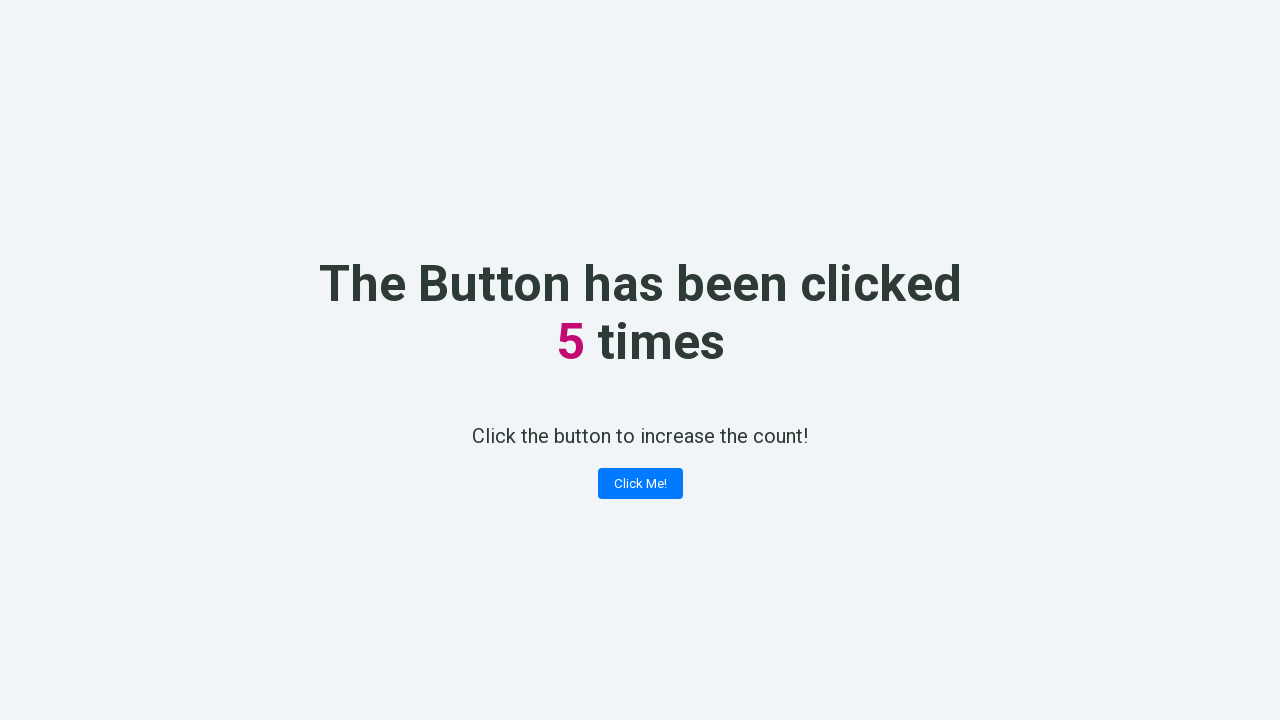

Retrieved counter value from the page
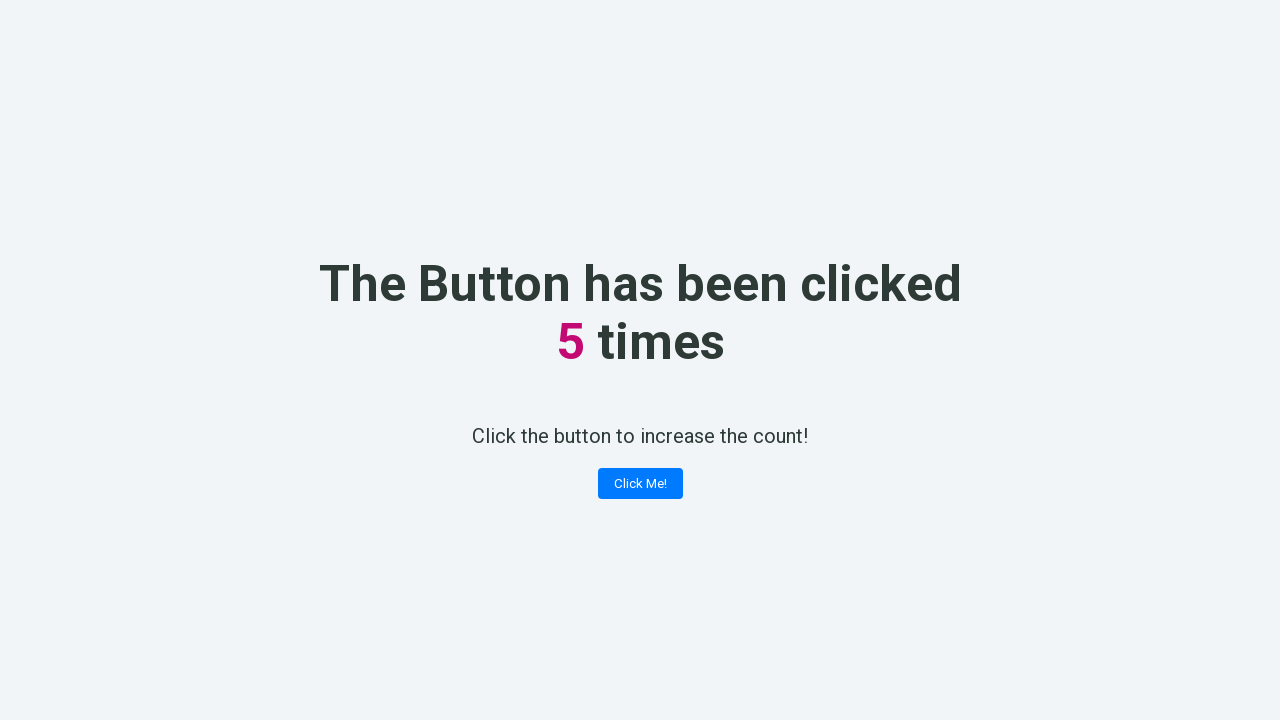

Verified counter value is 5 as expected
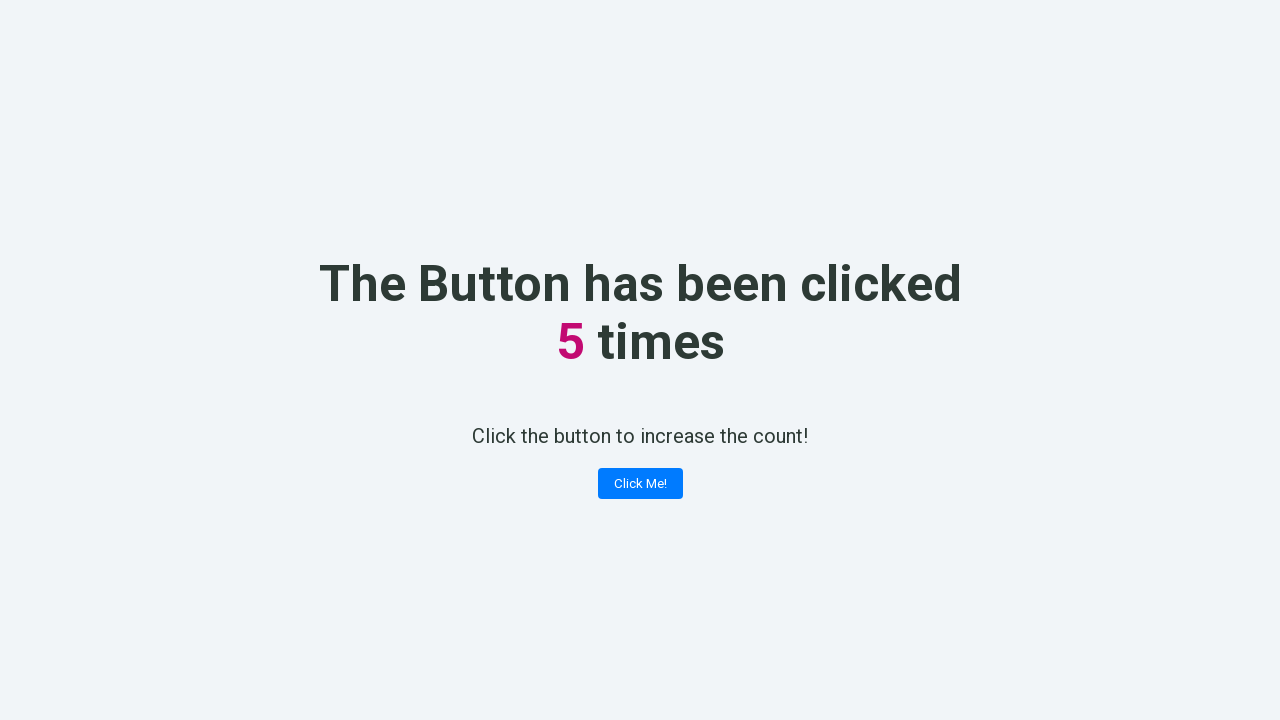

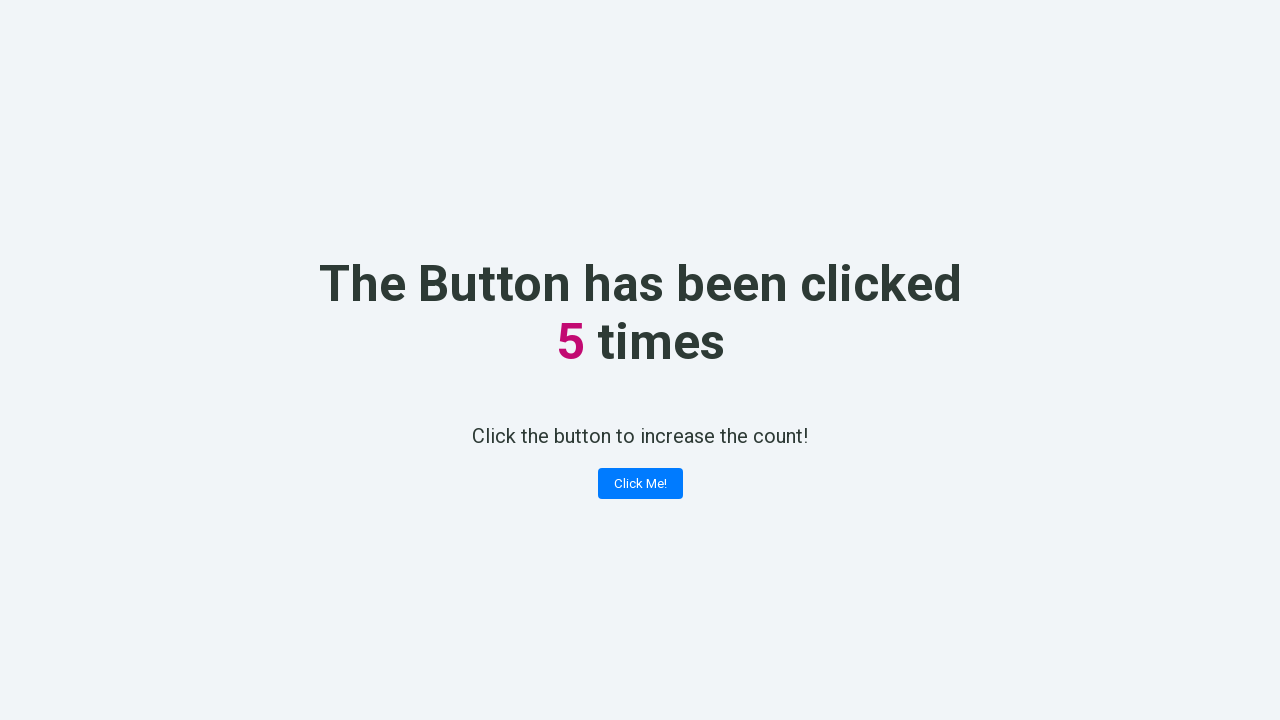